Tests the Selenium WebDriver Java demo page by navigating to it, clicking on an element, and verifying the page title

Starting URL: https://bonigarcia.dev/selenium-webdriver-java/

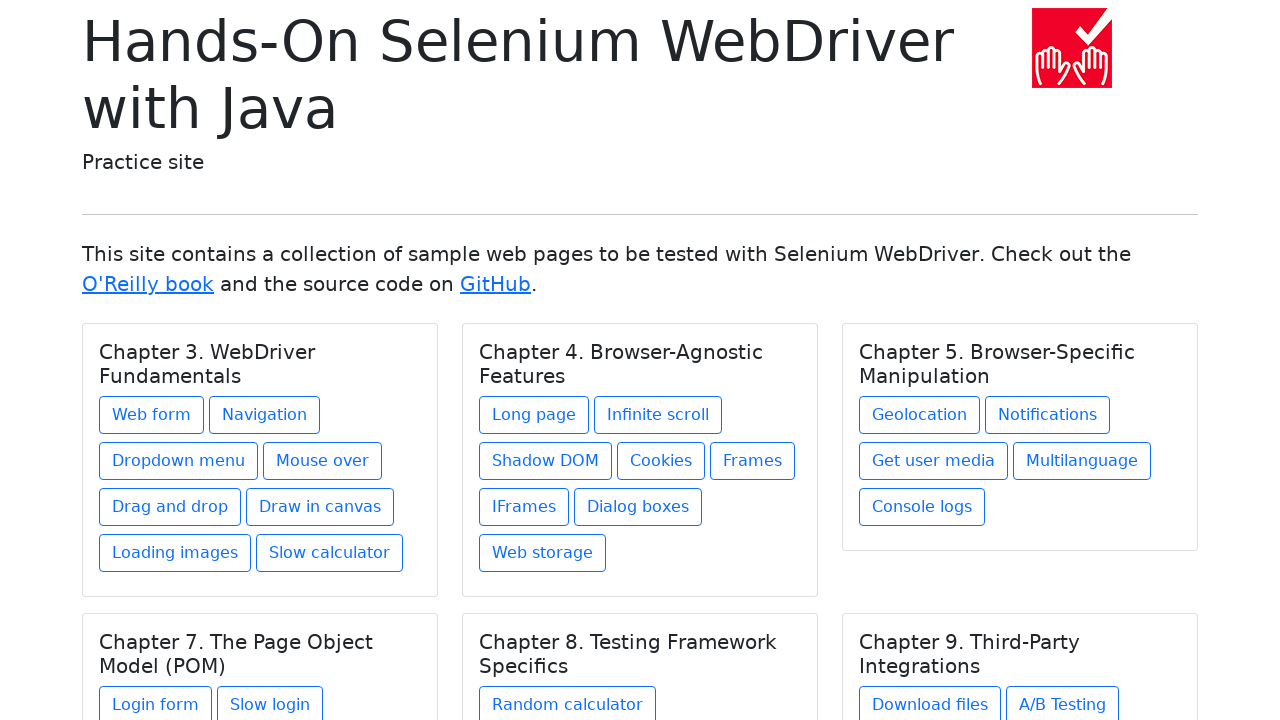

Retrieved page title from Selenium WebDriver Java demo page
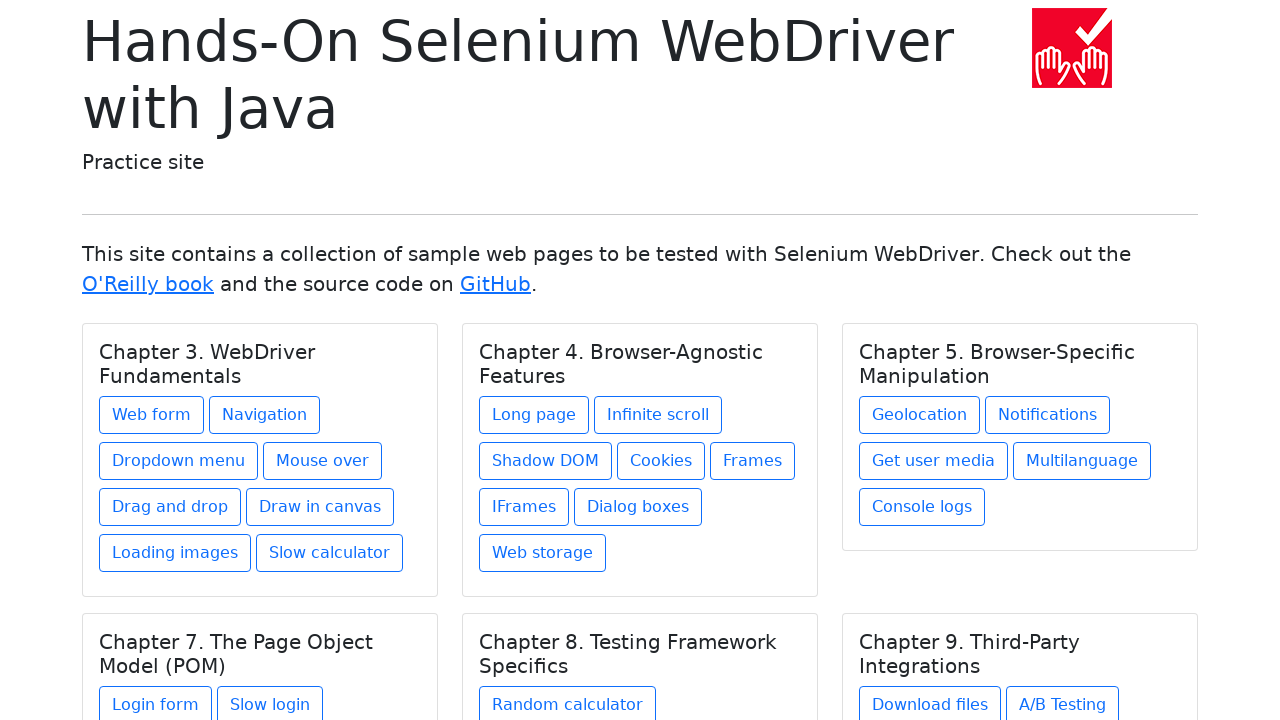

Clicked on web form link at (152, 415) on a[href='web-form.html']
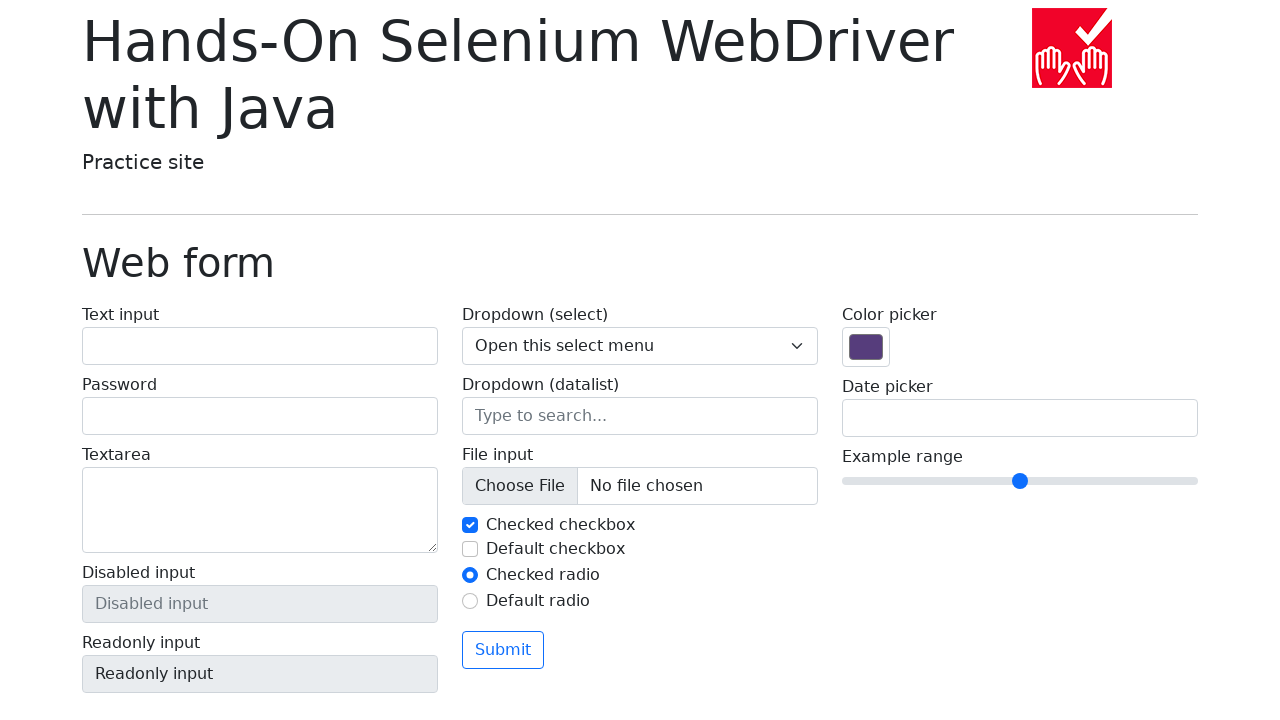

Verified page title contains expected text about Selenium WebDriver
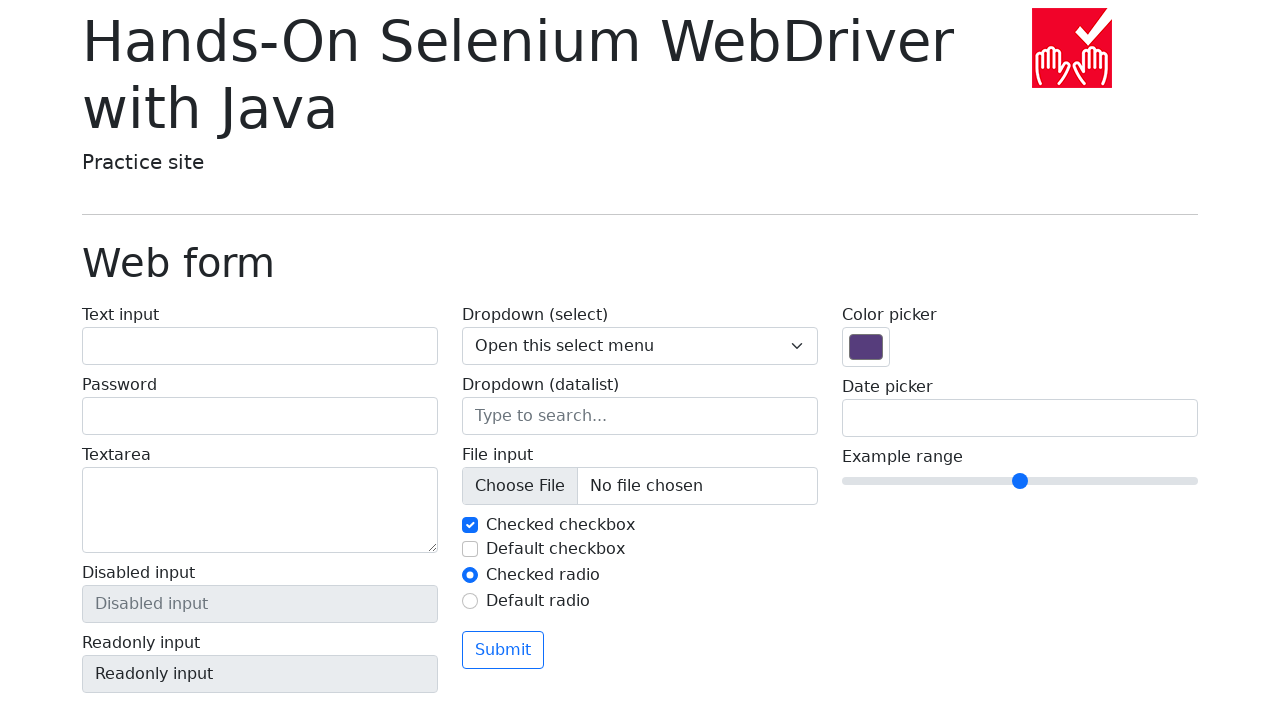

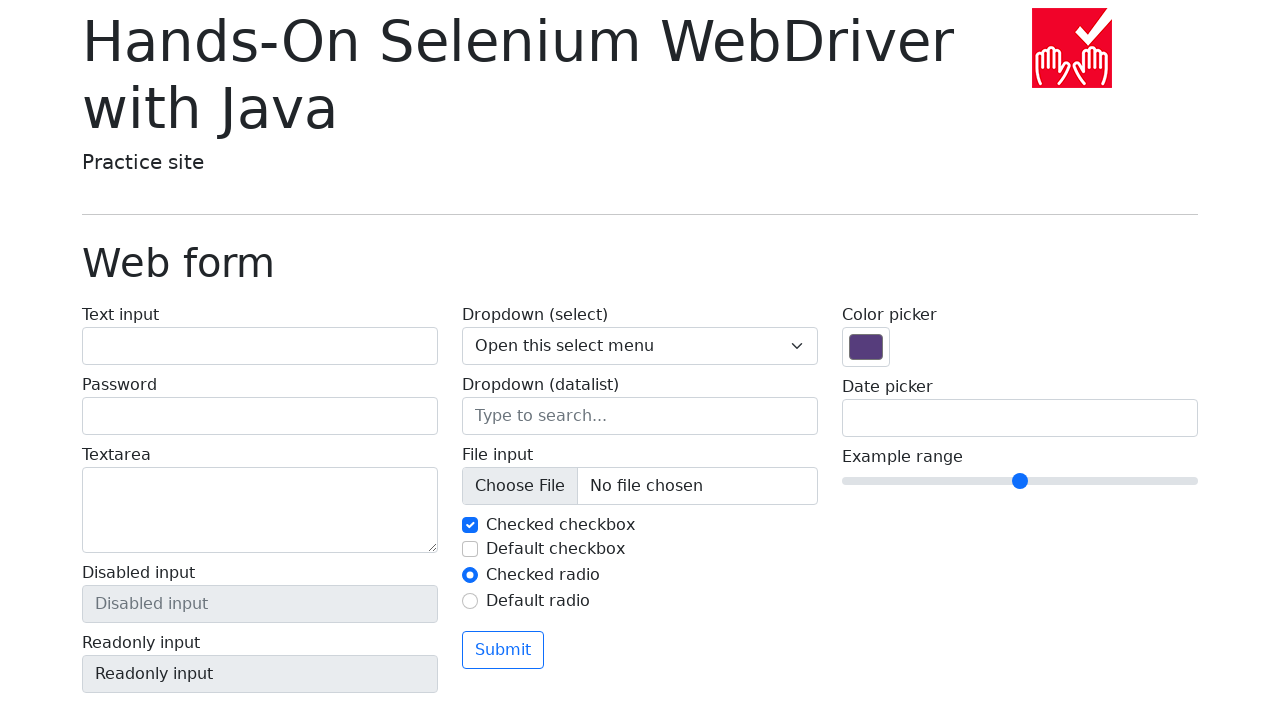